Tests alert handling functionality by navigating to an alerts demo page, triggering a confirmation alert, and interacting with it

Starting URL: https://demo.automationtesting.in/Alerts.html

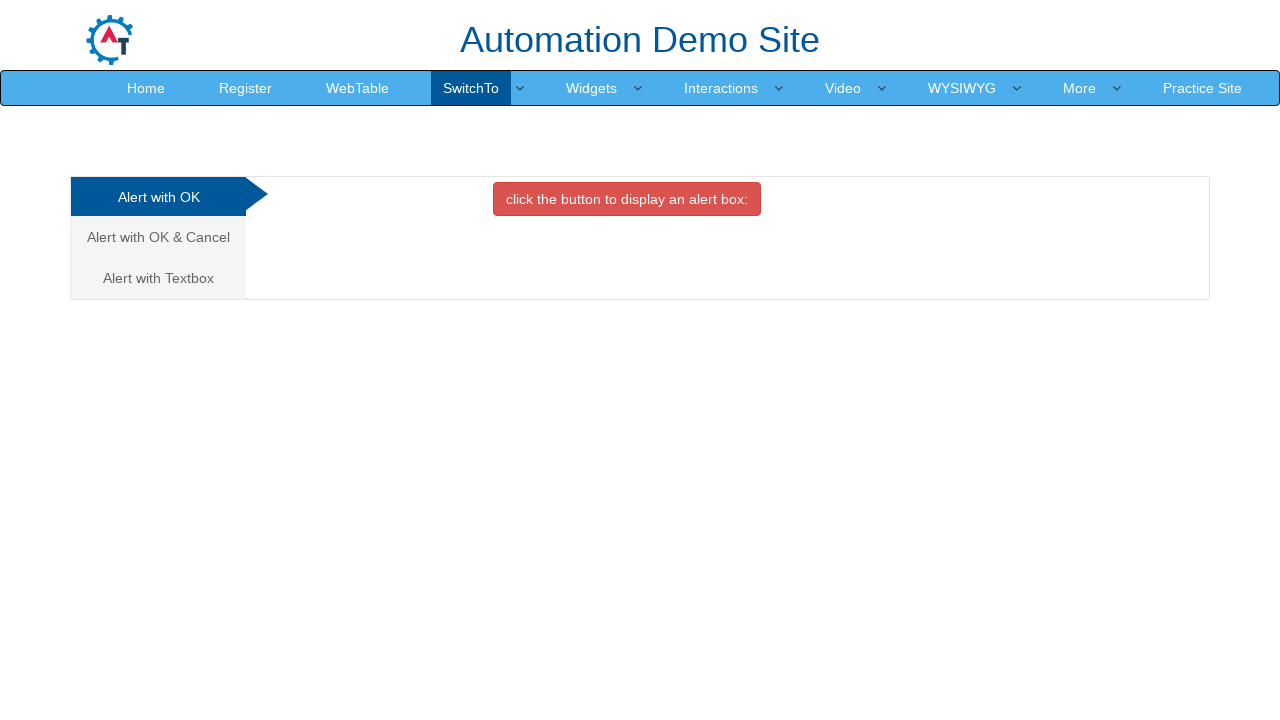

Clicked on the 'Alert with OK & Cancel' tab at (158, 237) on (//a[@class='analystic'])[2]
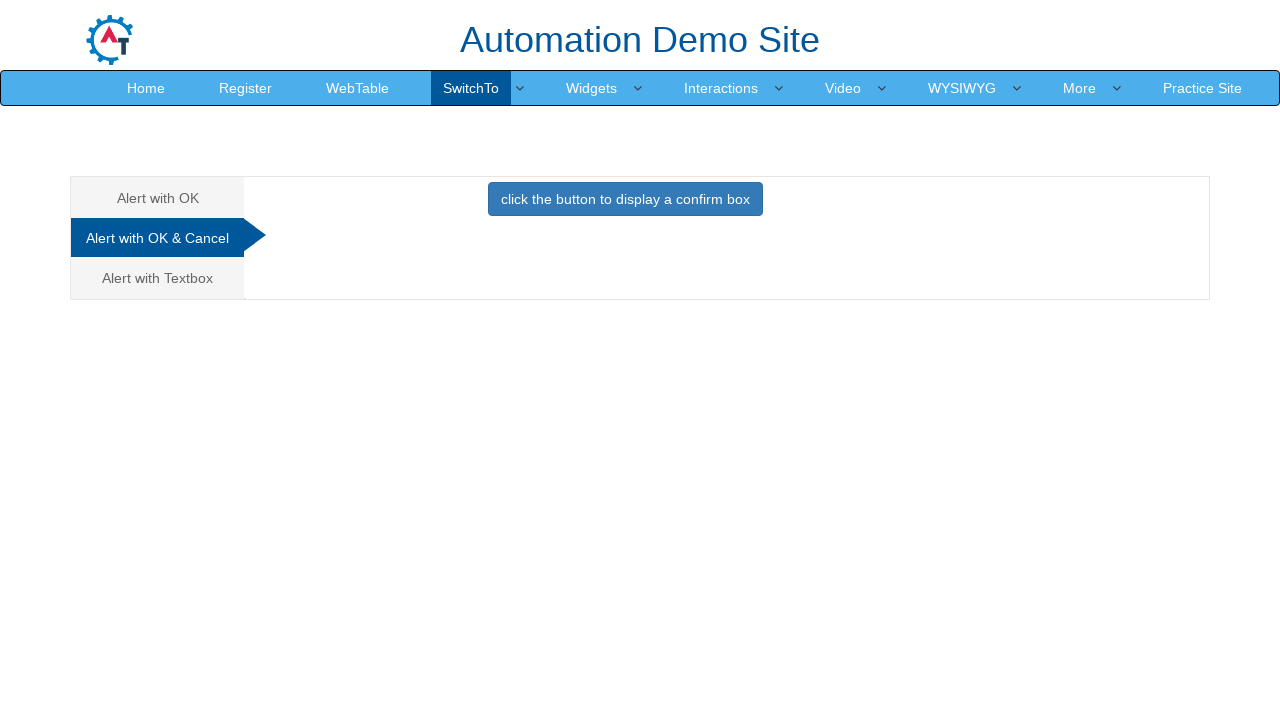

Clicked button to trigger confirmation alert at (625, 199) on xpath=//button[@class='btn btn-primary']
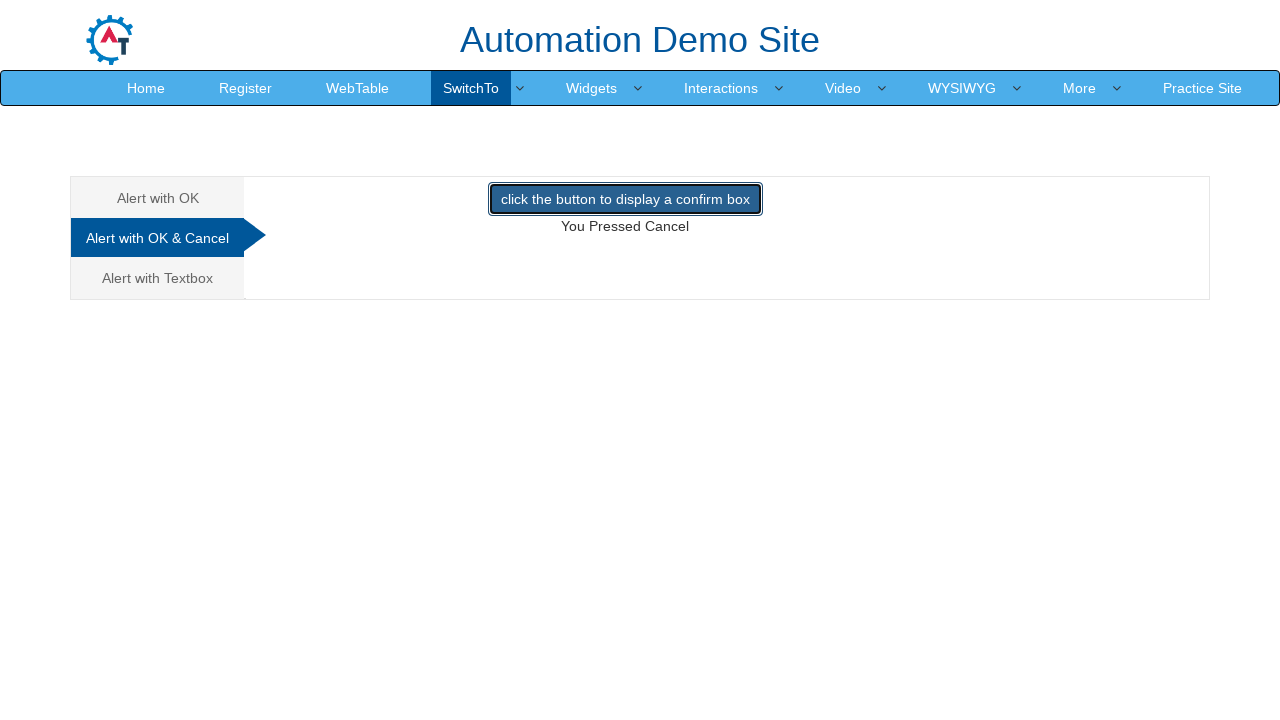

Set up dialog handler to accept the alert
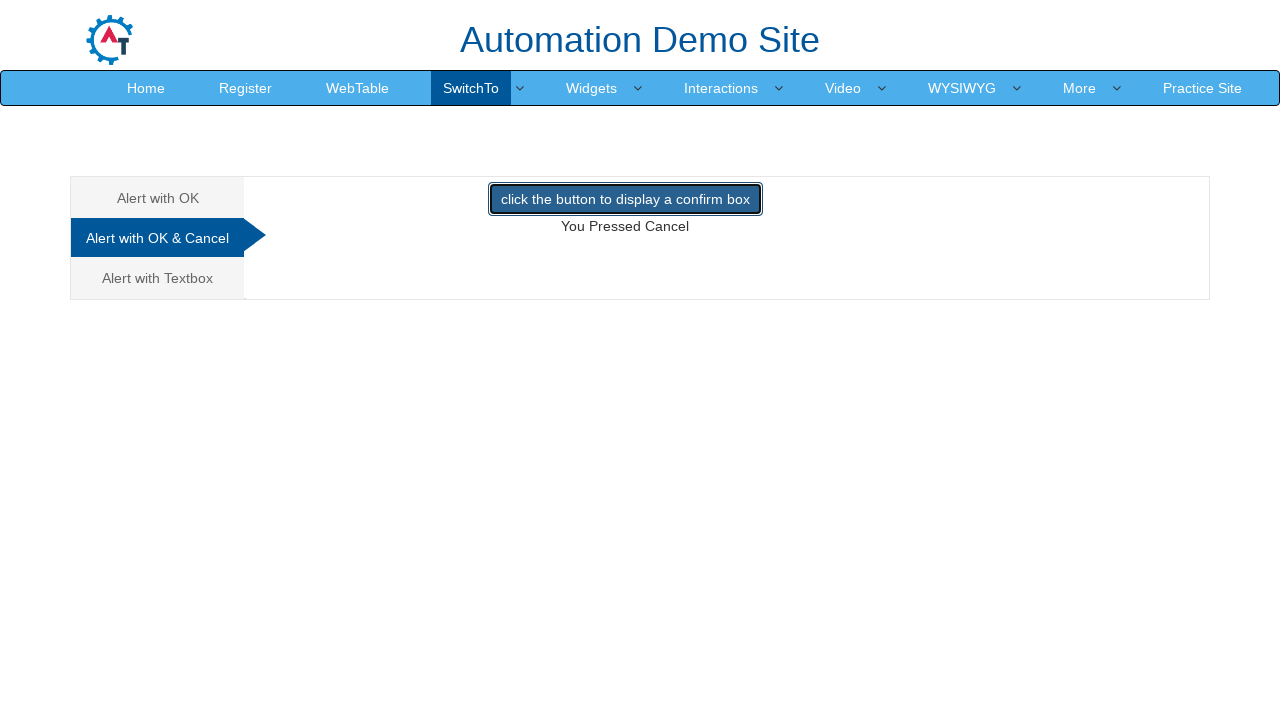

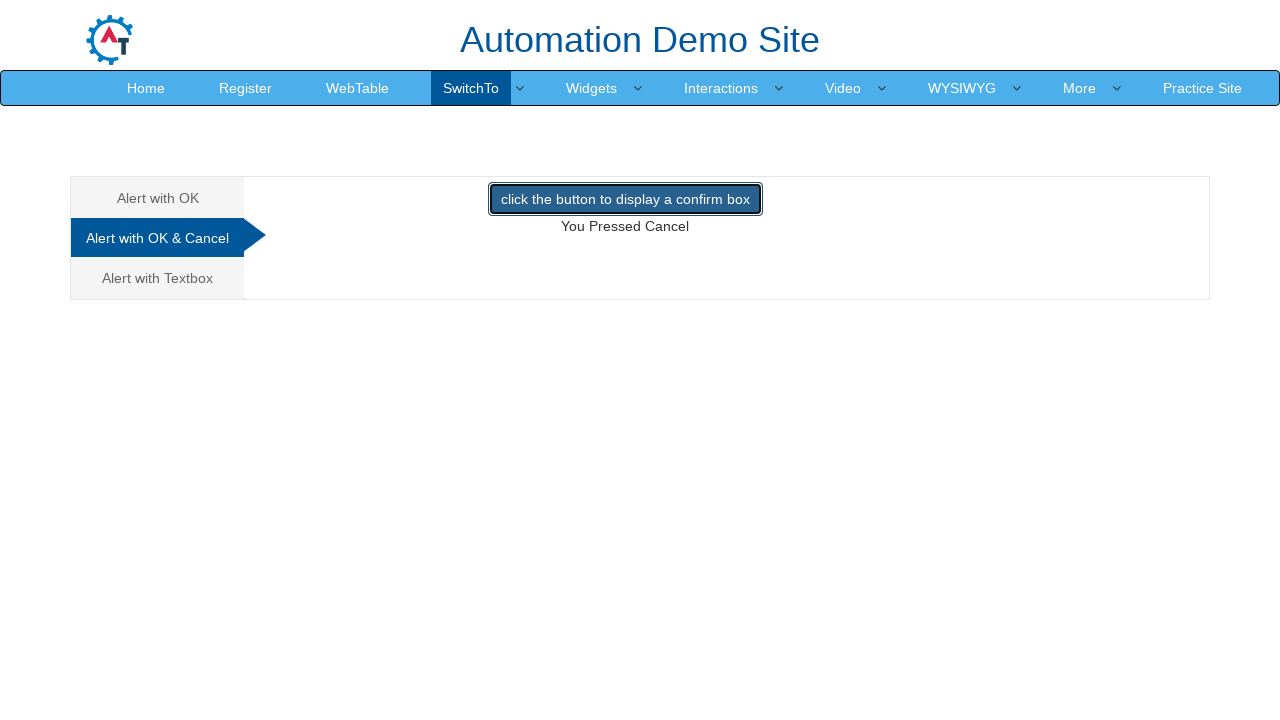